Clicks radio button 2 and verifies it is selected

Starting URL: https://rahulshettyacademy.com/AutomationPractice/

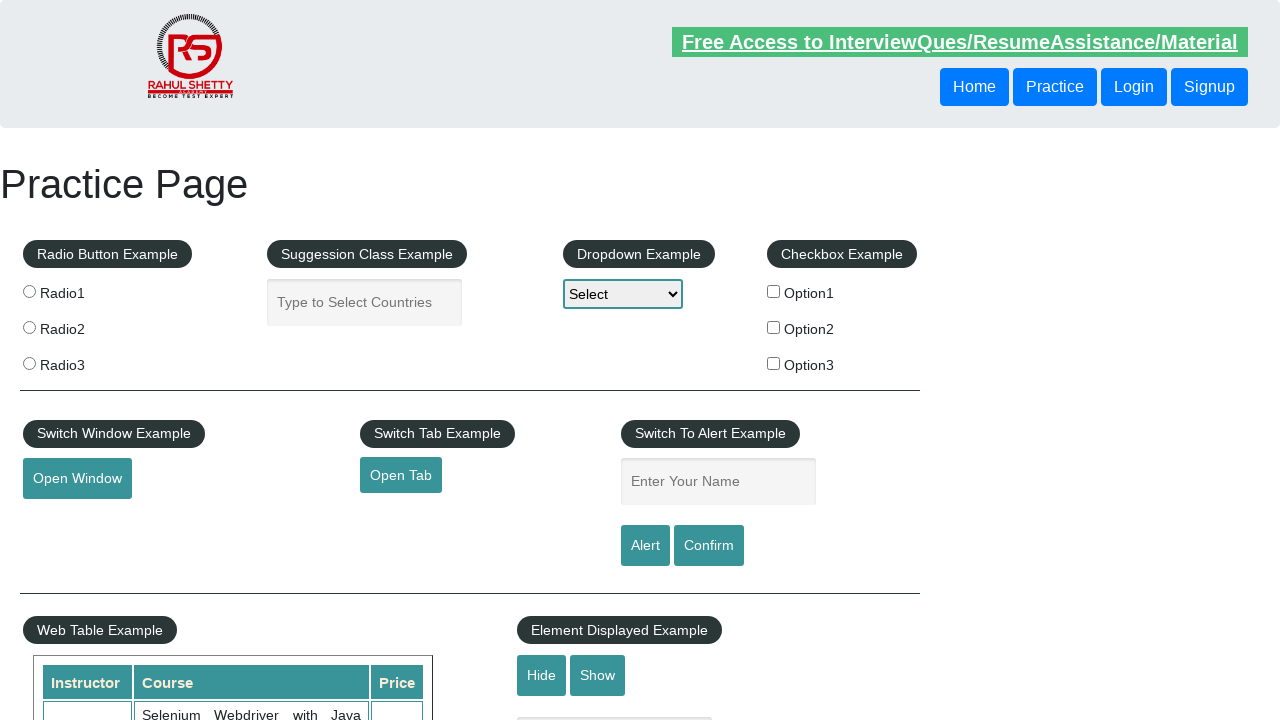

Clicked radio button 2 at (29, 327) on input[value='radio2']
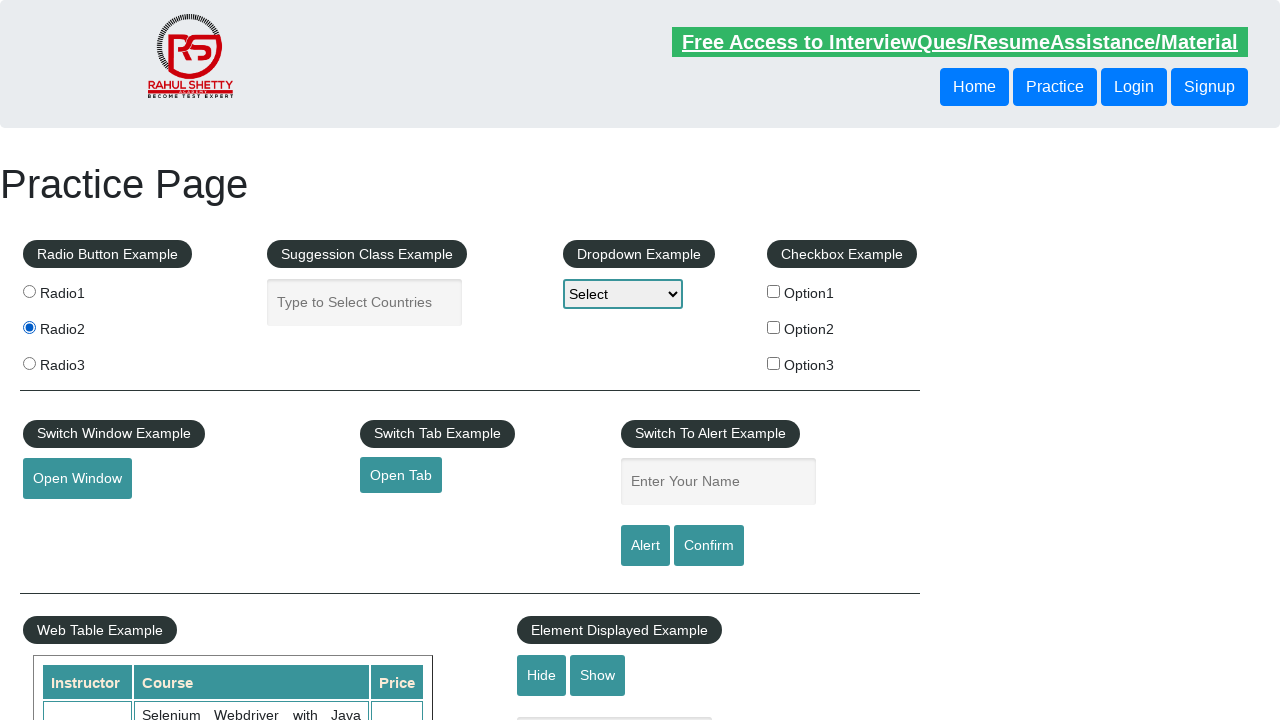

Verified radio button 2 is selected
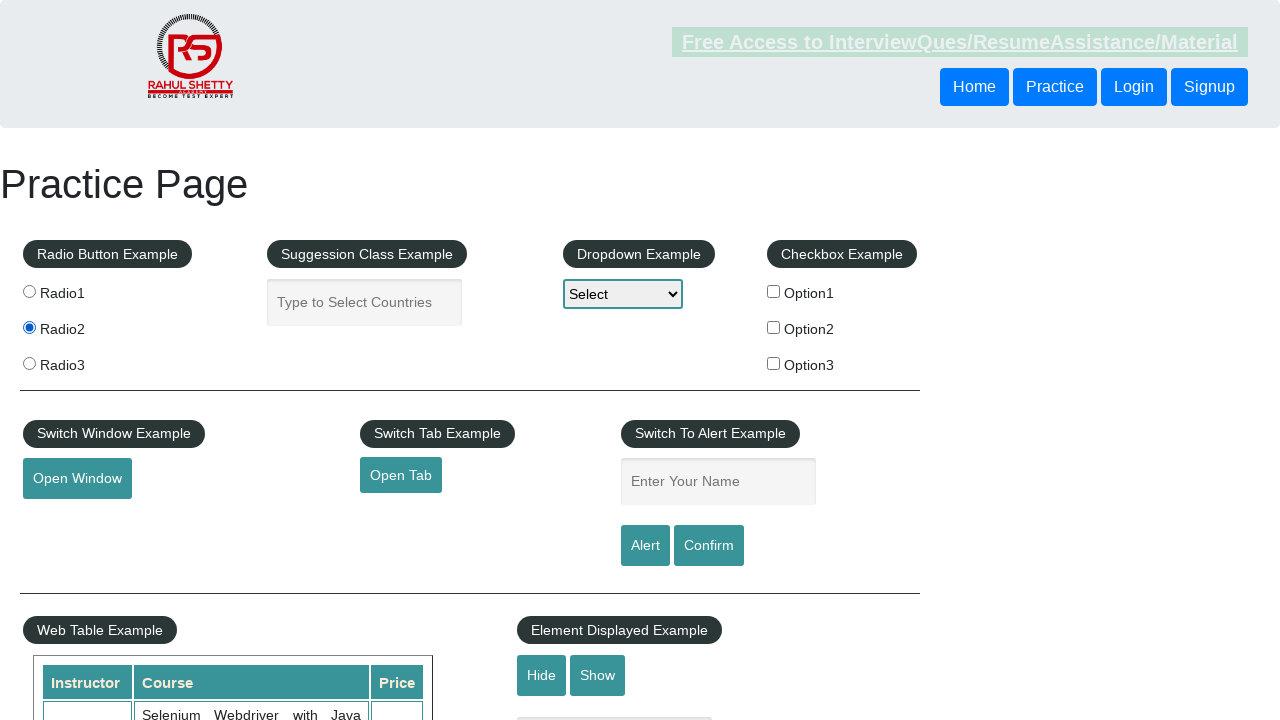

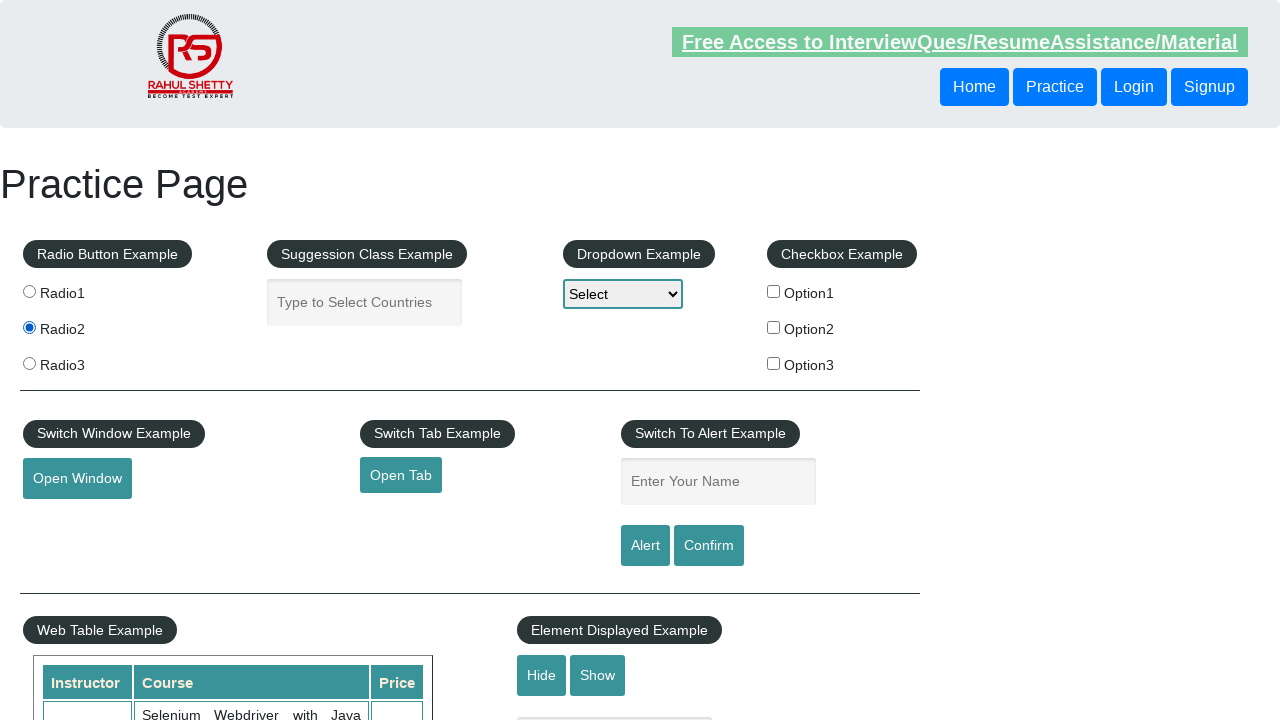